Tests double-click functionality by performing a double-click action on a button

Starting URL: https://demoqa.com/buttons/

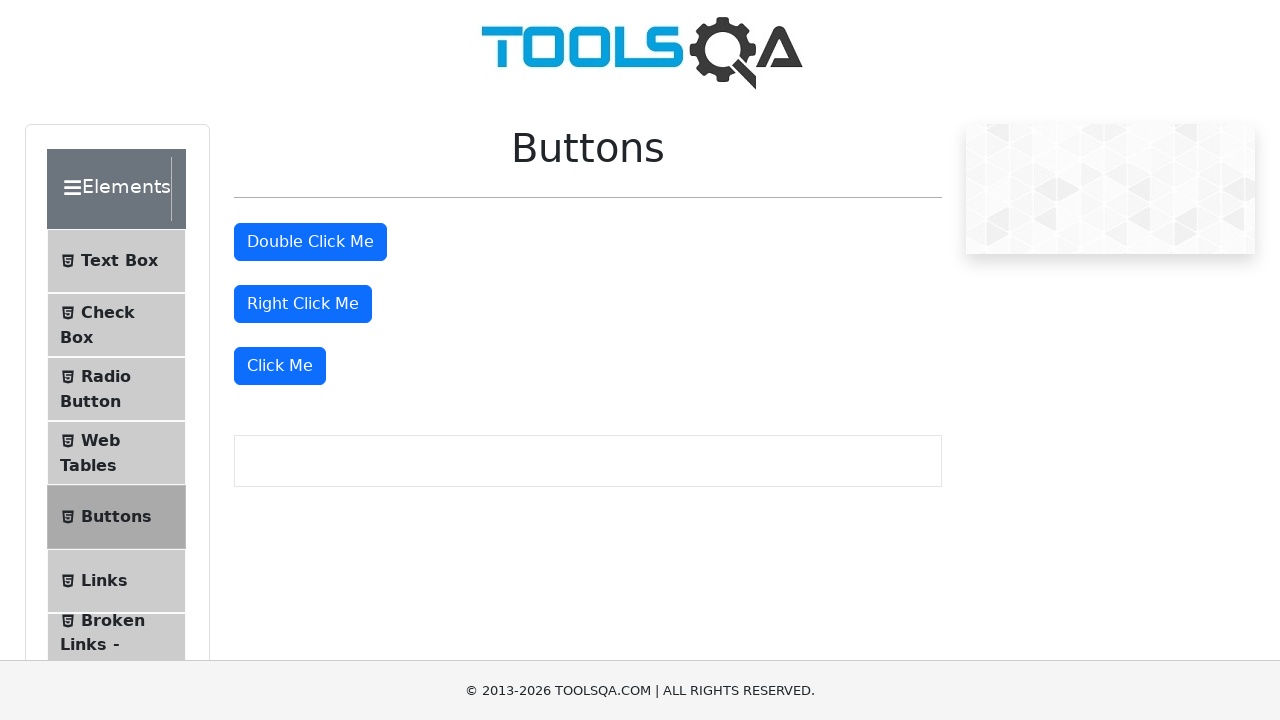

Performed double-click action on the double-click button at (310, 242) on #doubleClickBtn
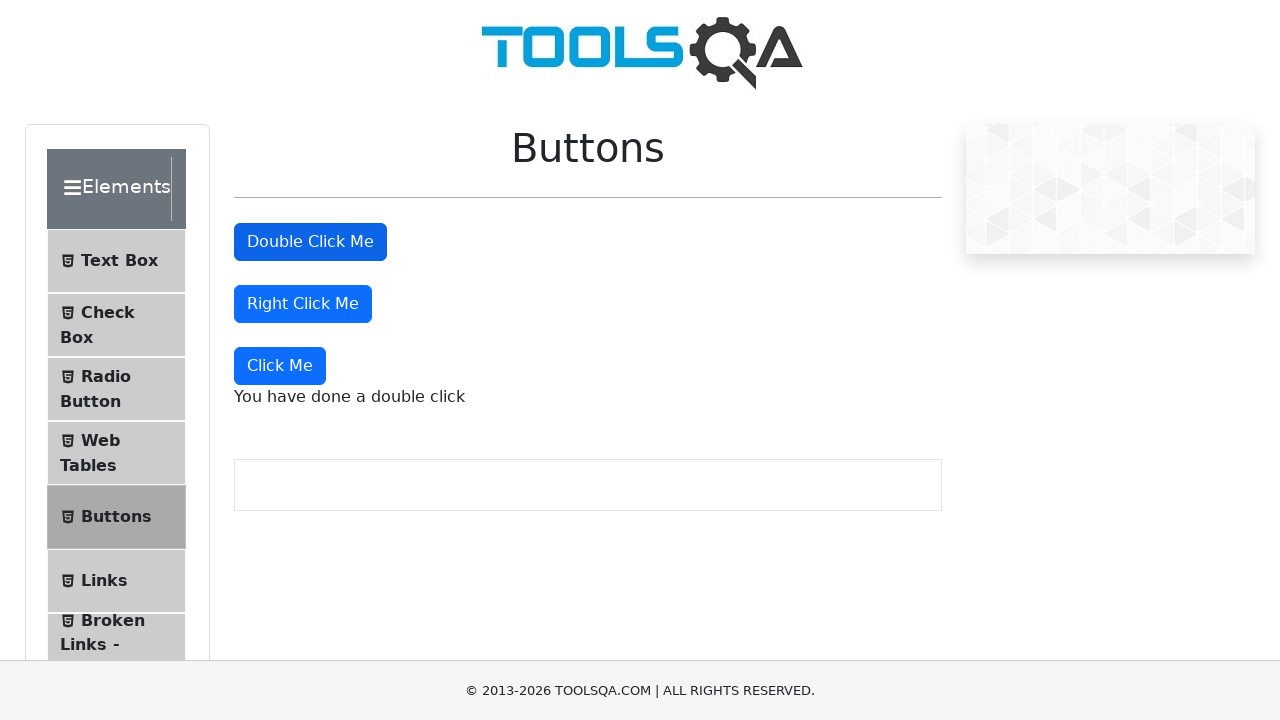

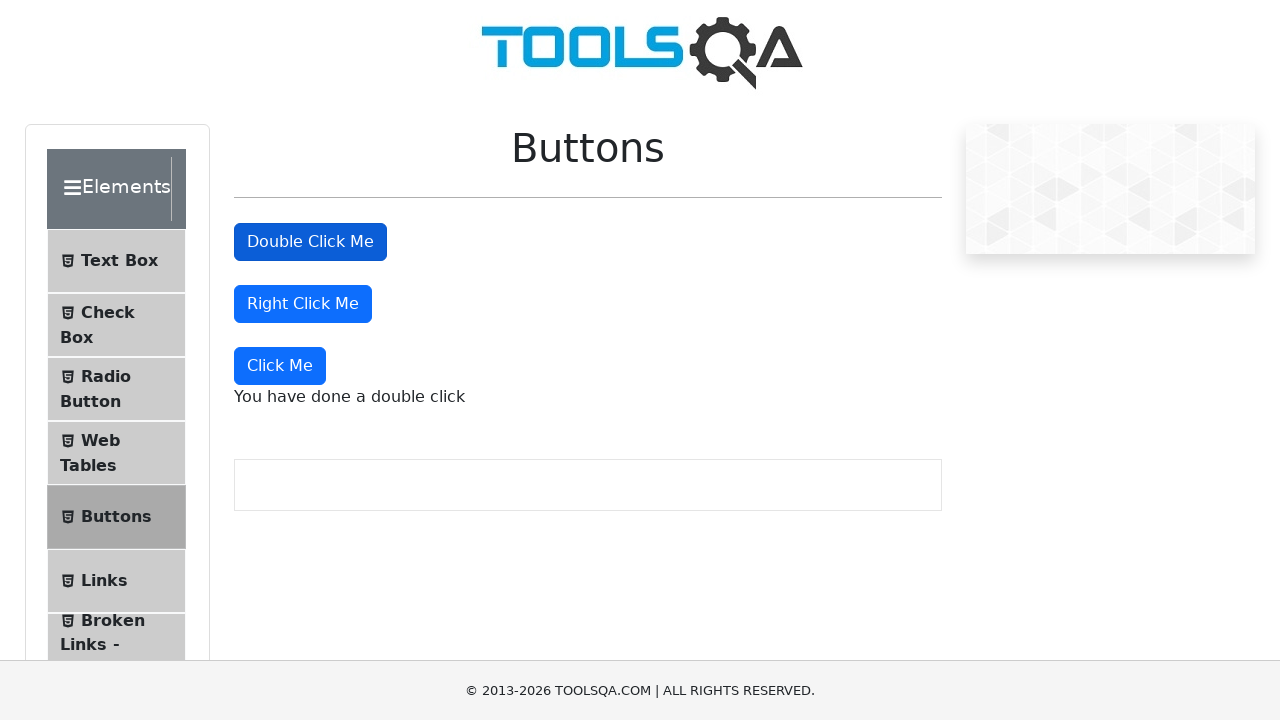